Tests a calculator demo by entering two numbers, selecting the addition operation, clicking the calculate button, and verifying the result equals 100

Starting URL: http://juliemr.github.io/protractor-demo/

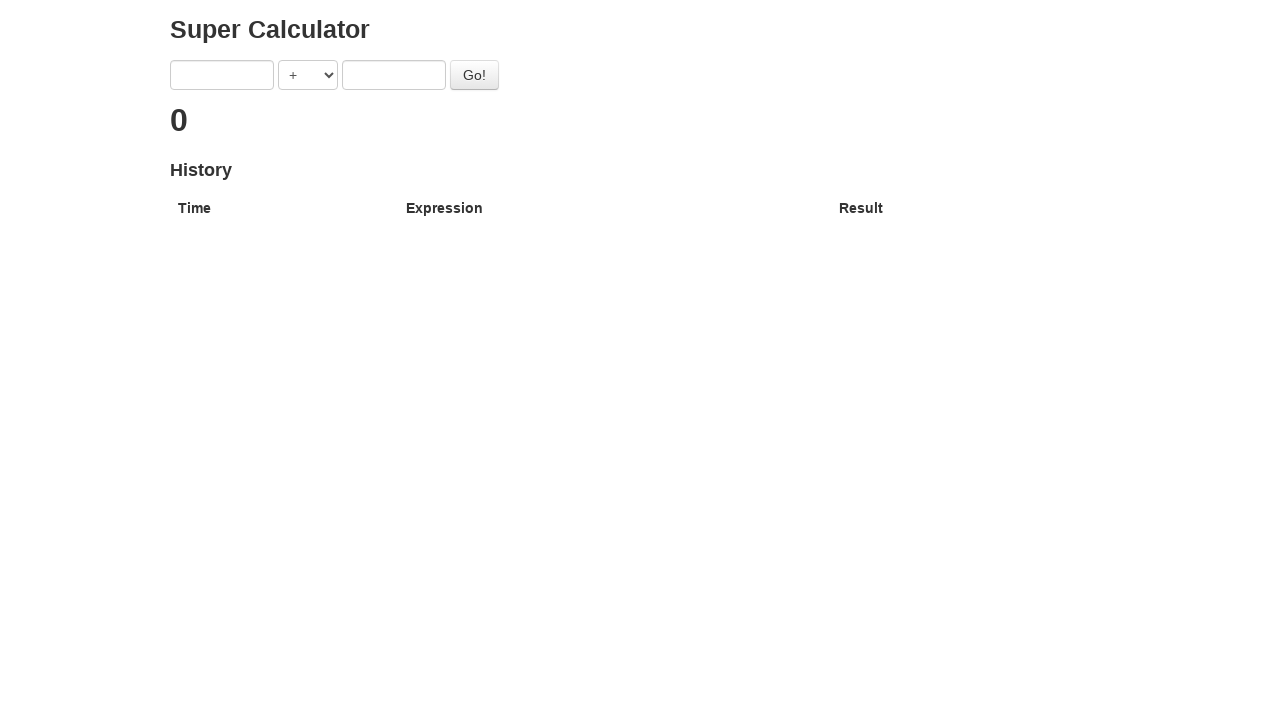

Entered first number: 51 on [ng-model='first']
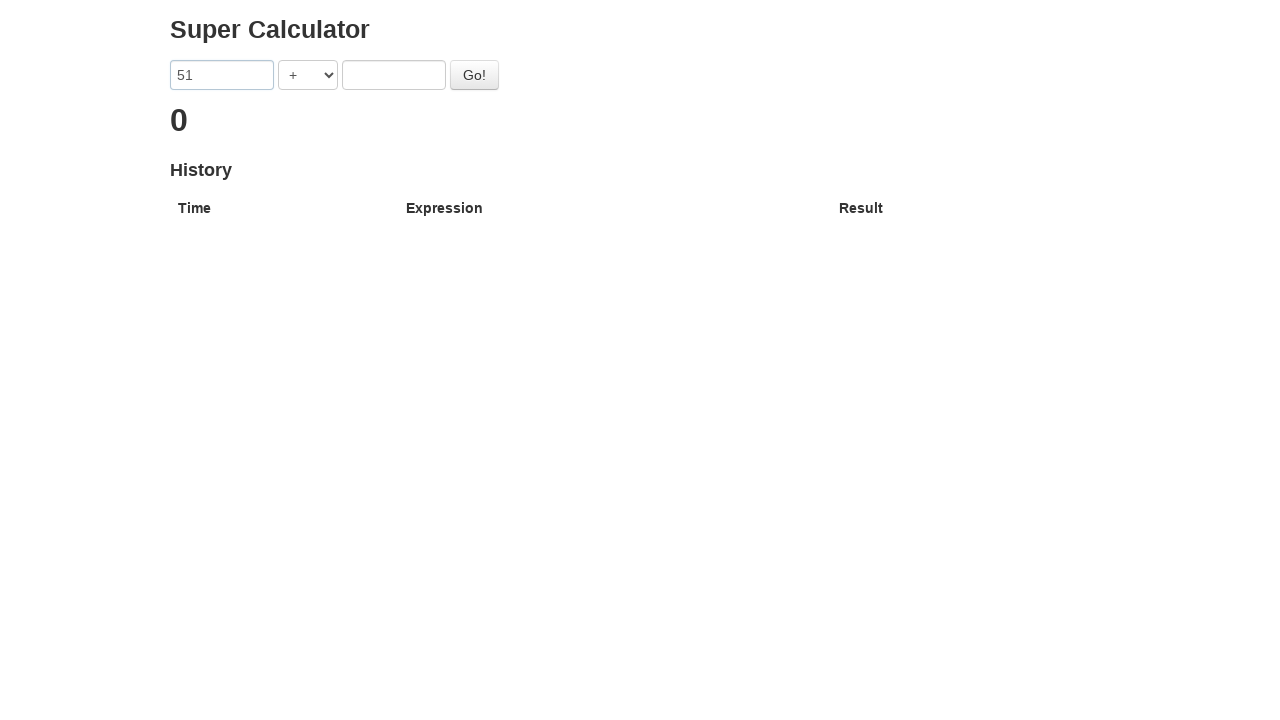

Entered second number: 49 on [ng-model='second']
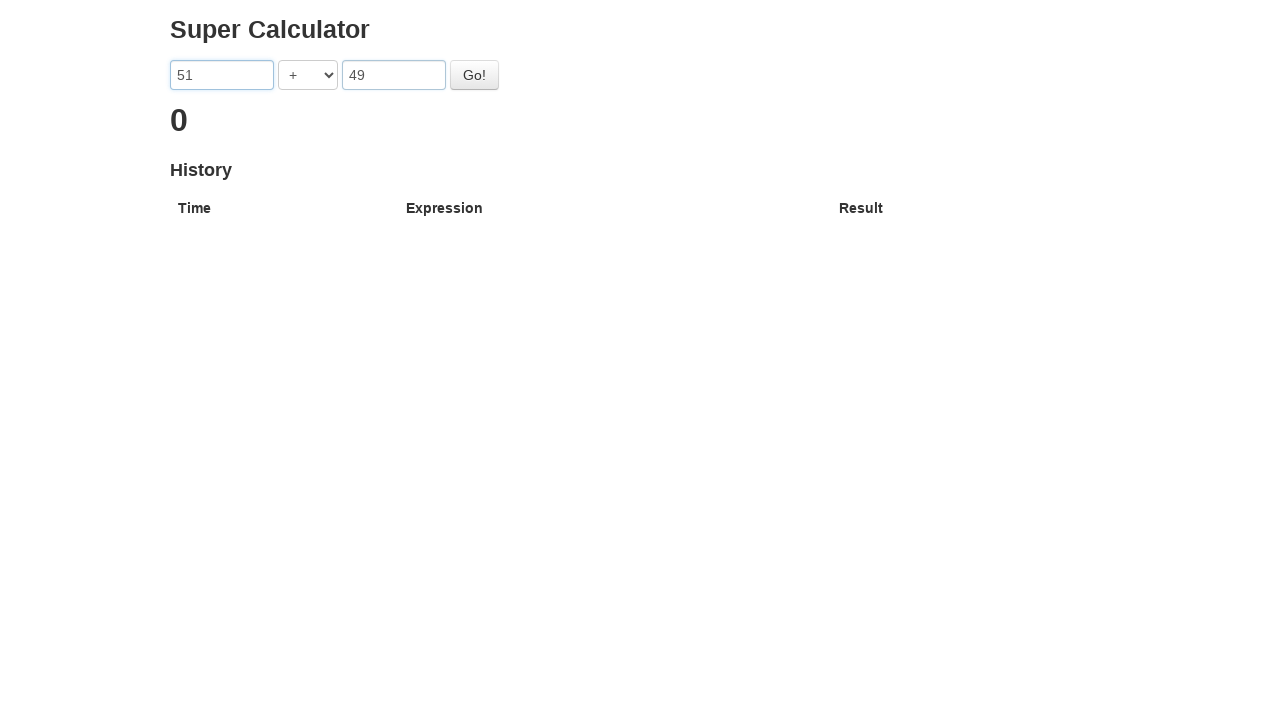

Selected ADDITION operation on [ng-model='operator']
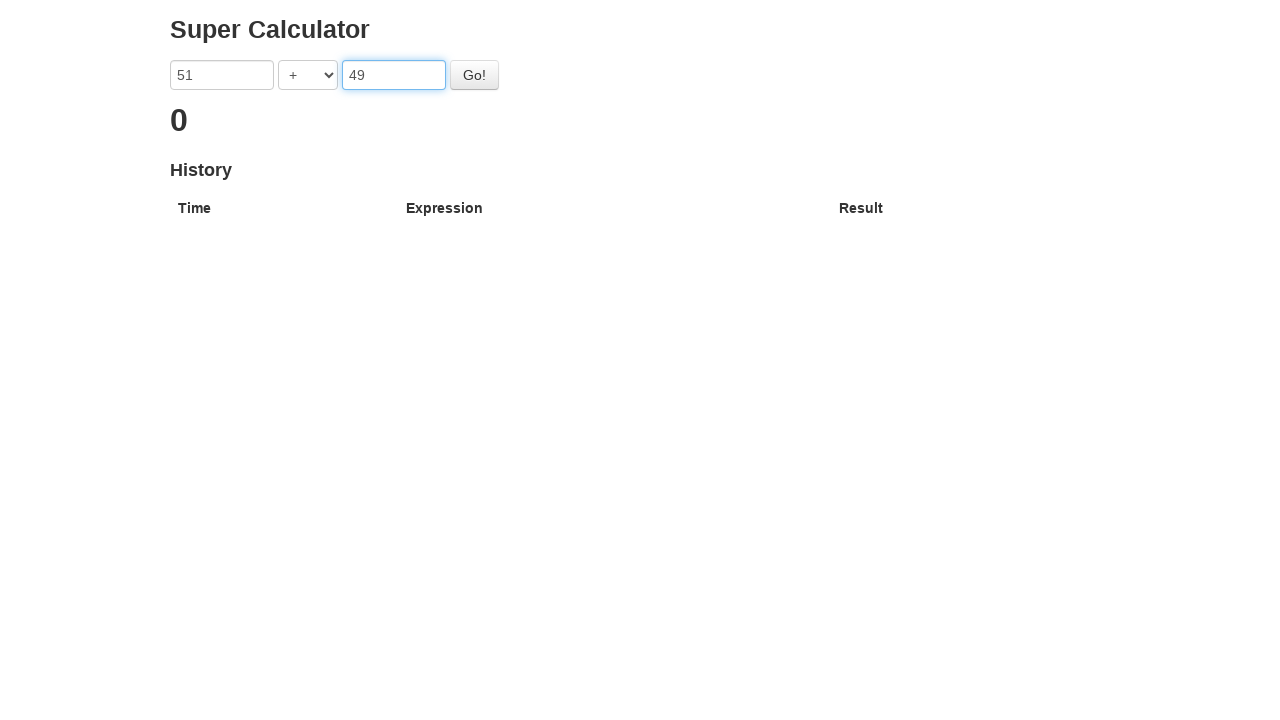

Clicked the calculate button at (474, 75) on .btn
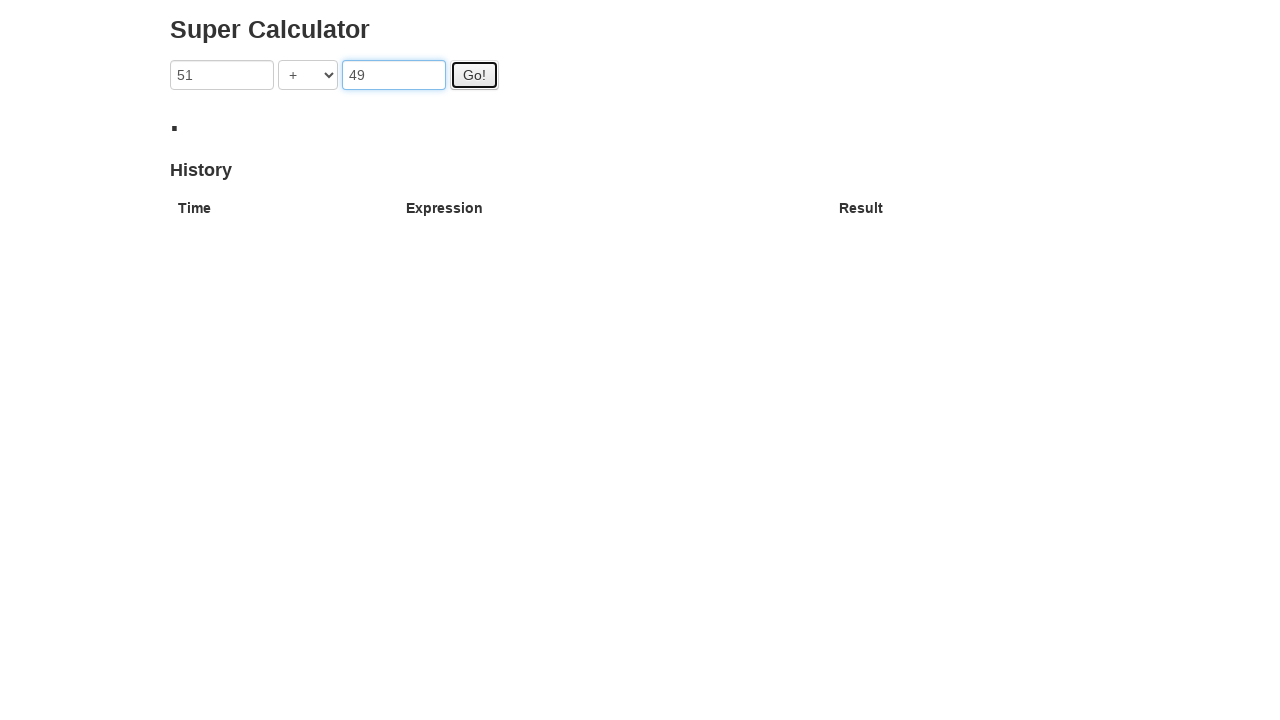

Result displayed on calculator
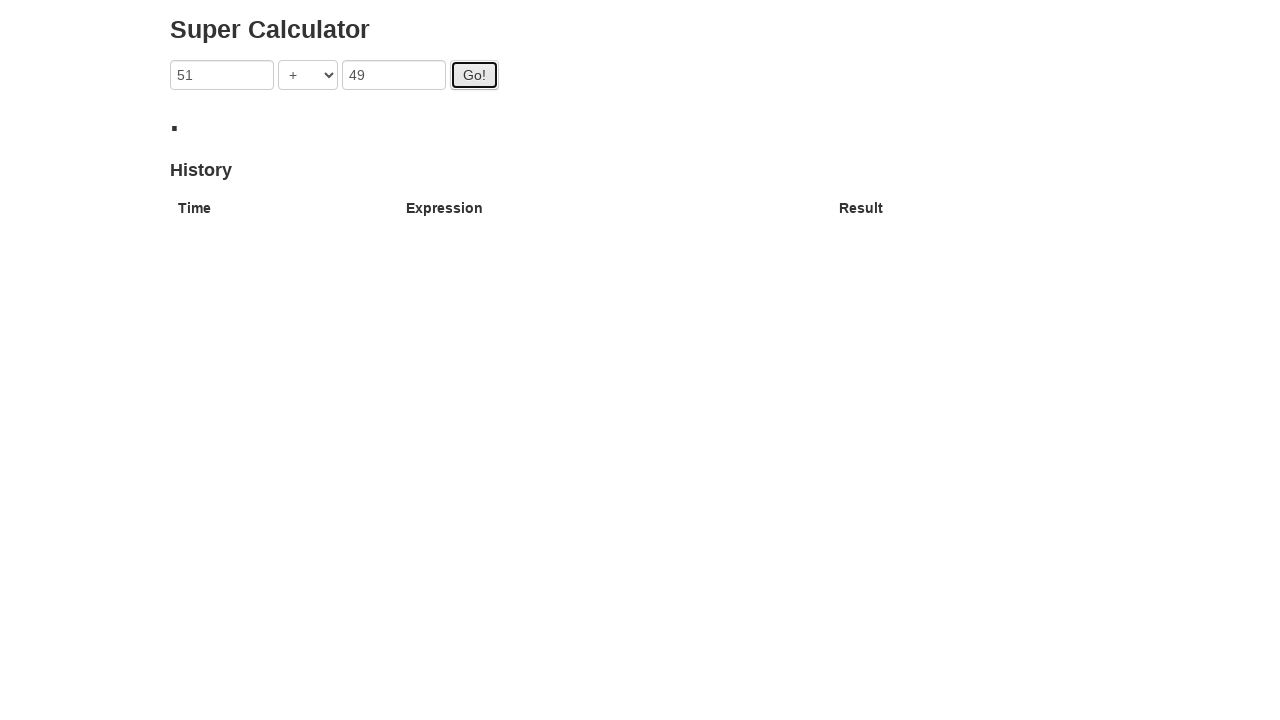

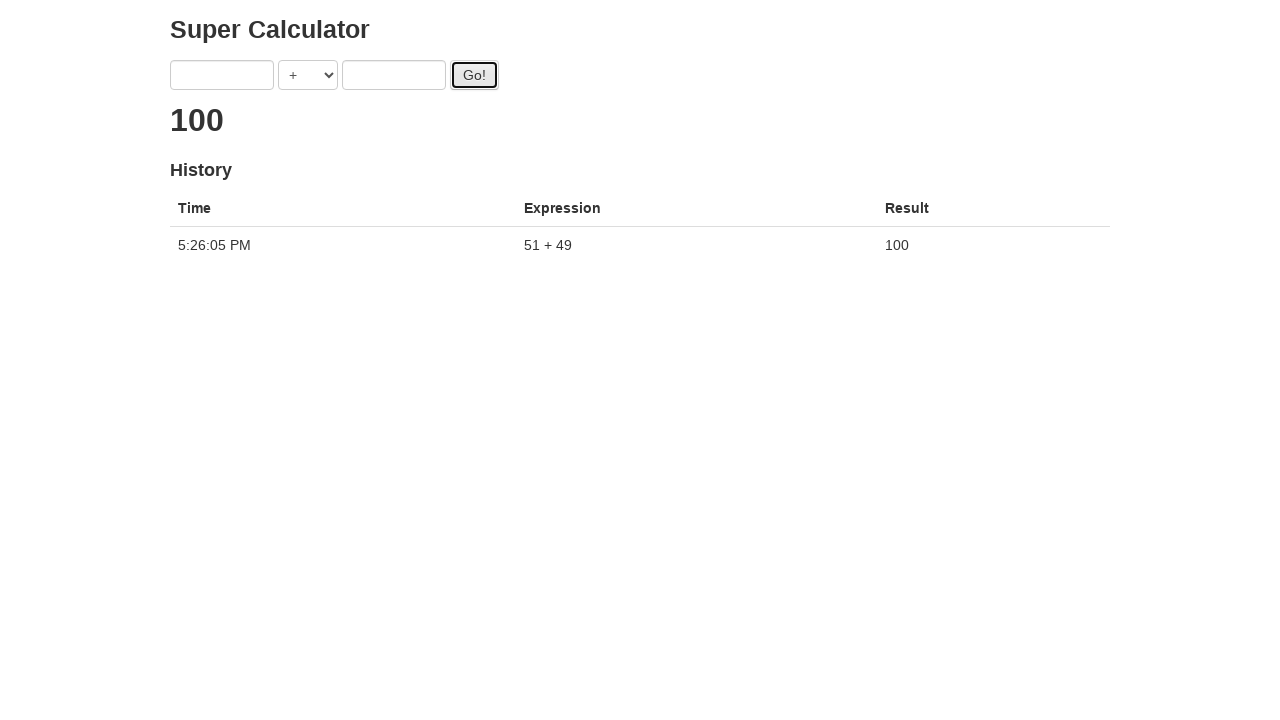